Tests the date picker functionality by selecting check-in (today) and check-out (5 days from now) dates and verifying the selection is displayed correctly.

Starting URL: https://www.booking.com

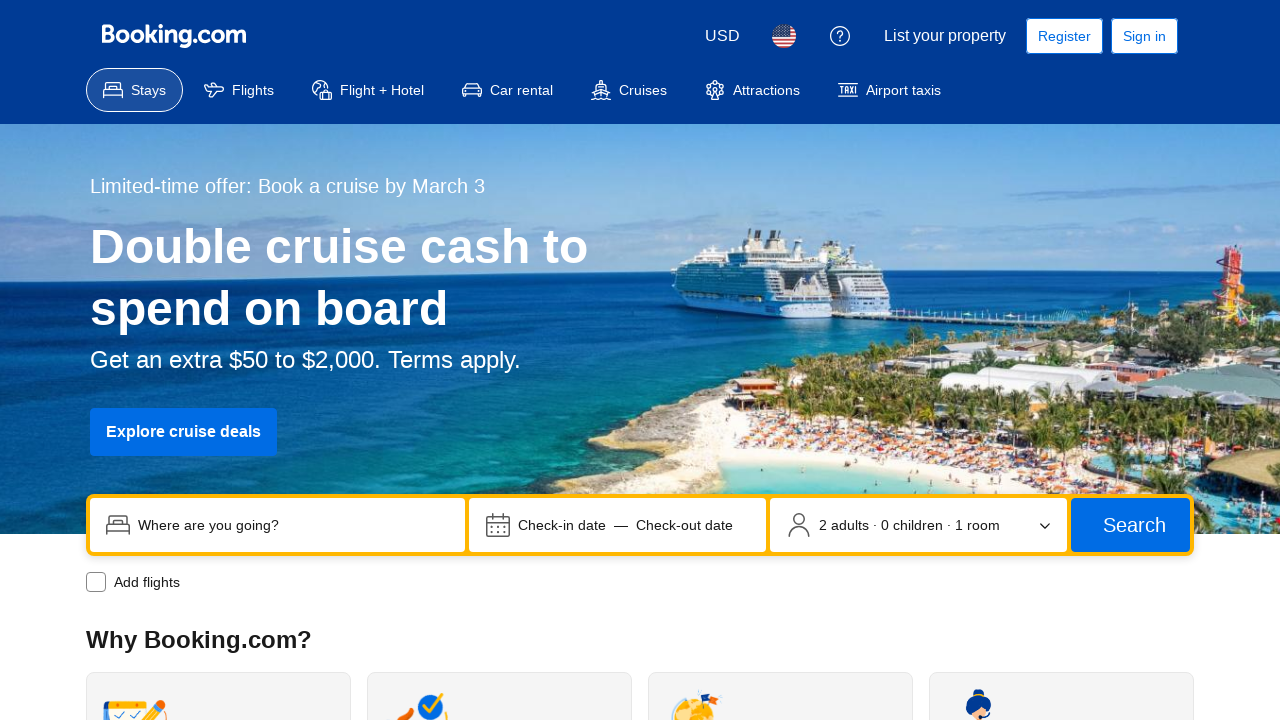

Calculated dates: check-in=2026-02-28, check-out=2026-03-05
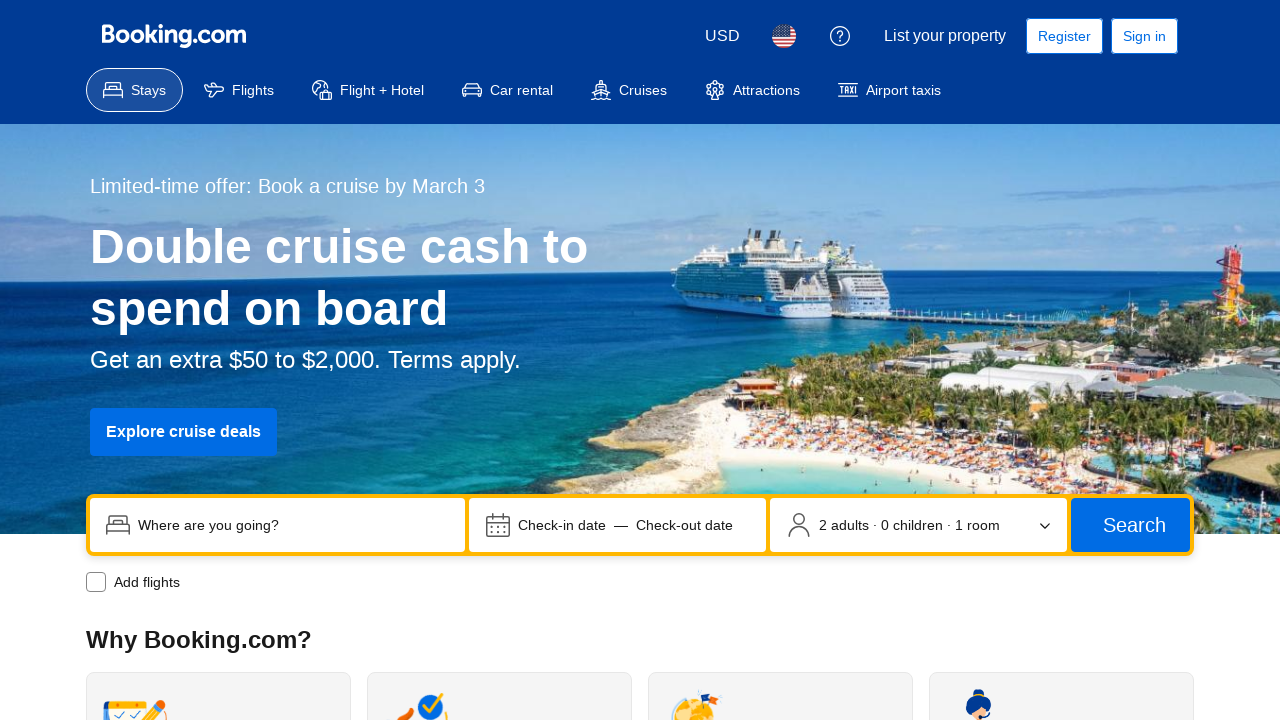

Clicked on dates container to open date picker calendar at (618, 525) on [data-testid='searchbox-dates-container']
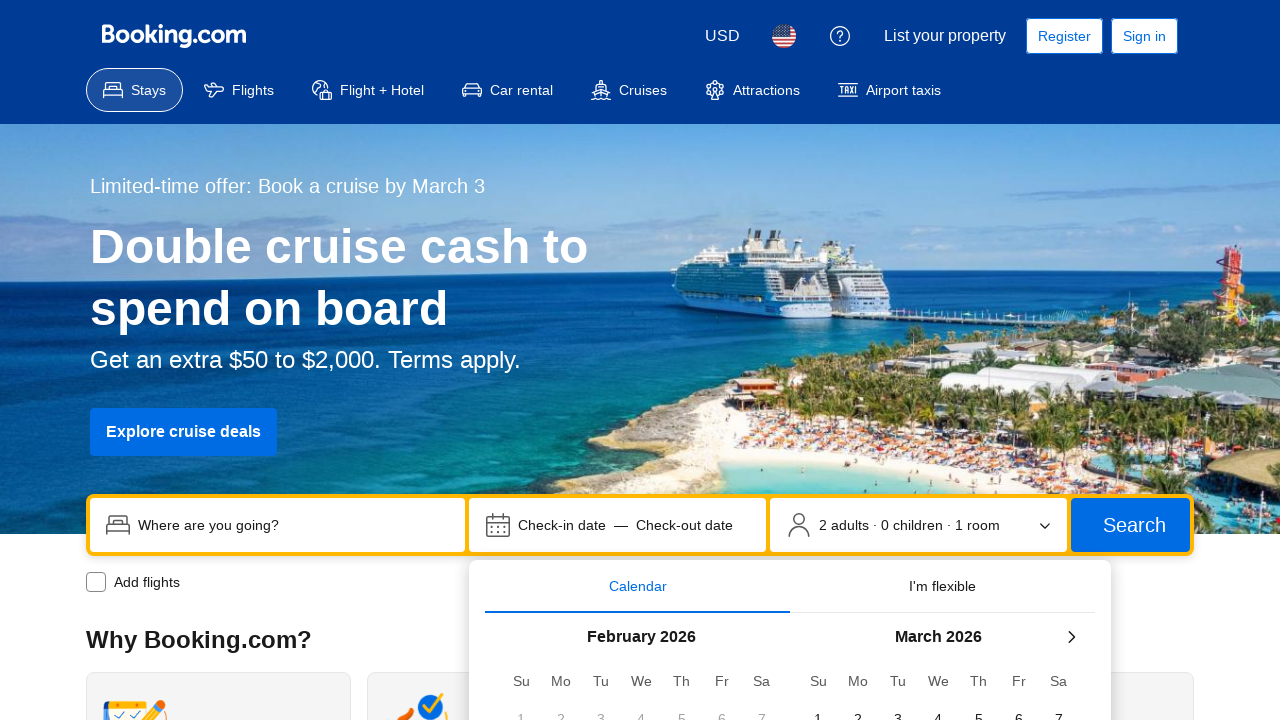

Selected check-in date: 2026-02-28 at (762, 360) on span[data-date='2026-02-28']
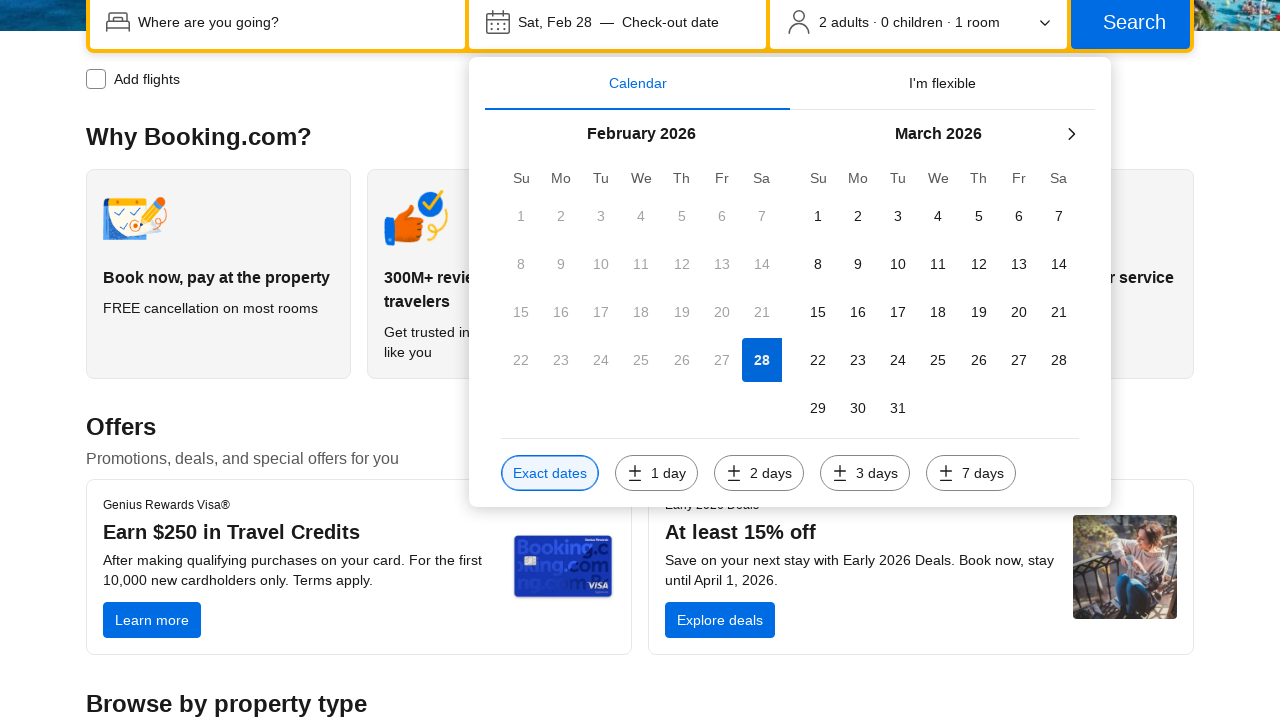

Selected check-out date: 2026-03-05 at (979, 216) on span[data-date='2026-03-05']
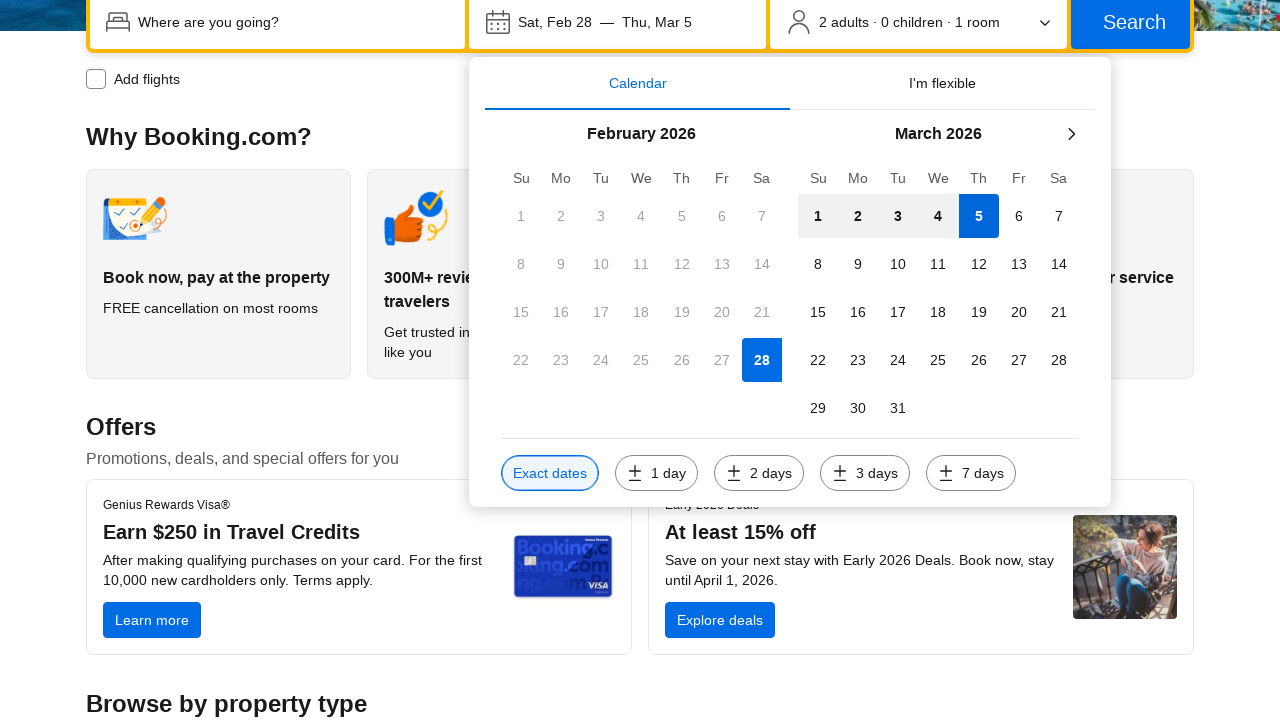

Verified that dates container is visible and selection is displayed
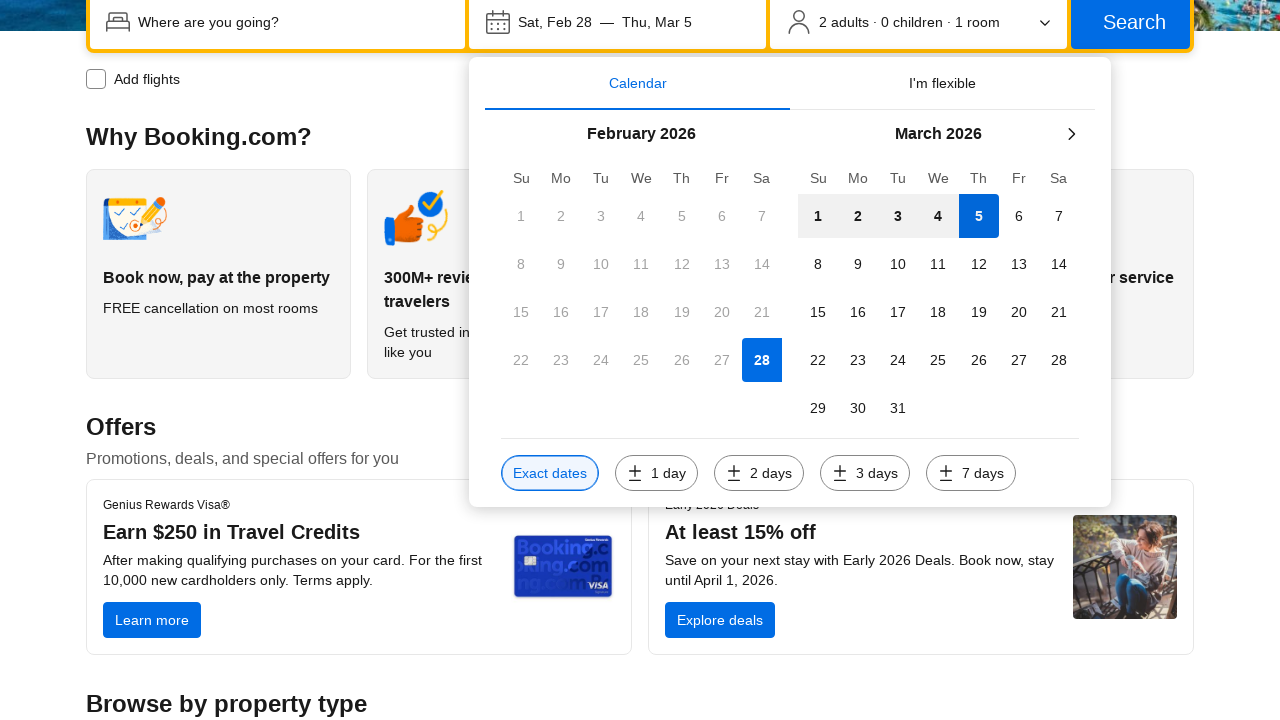

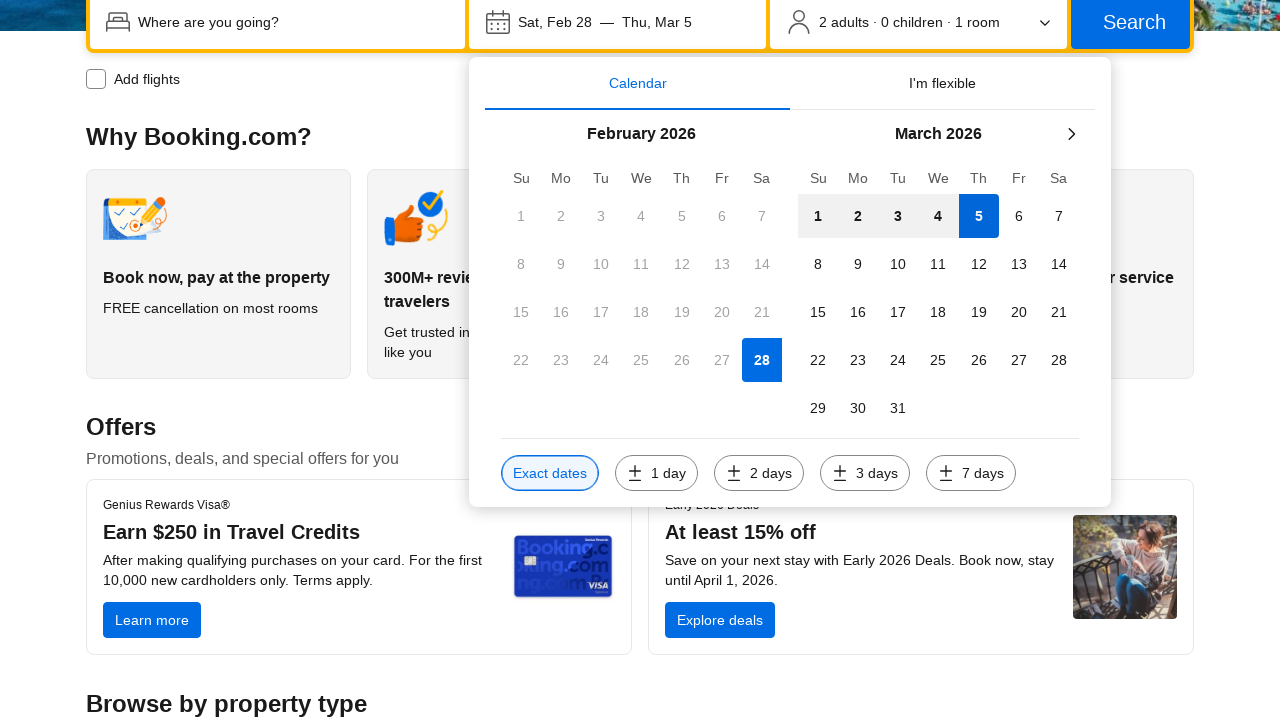